Tests registration form validation when password and confirm password don't match.

Starting URL: https://alada.vn/tai-khoan/dang-ky.html

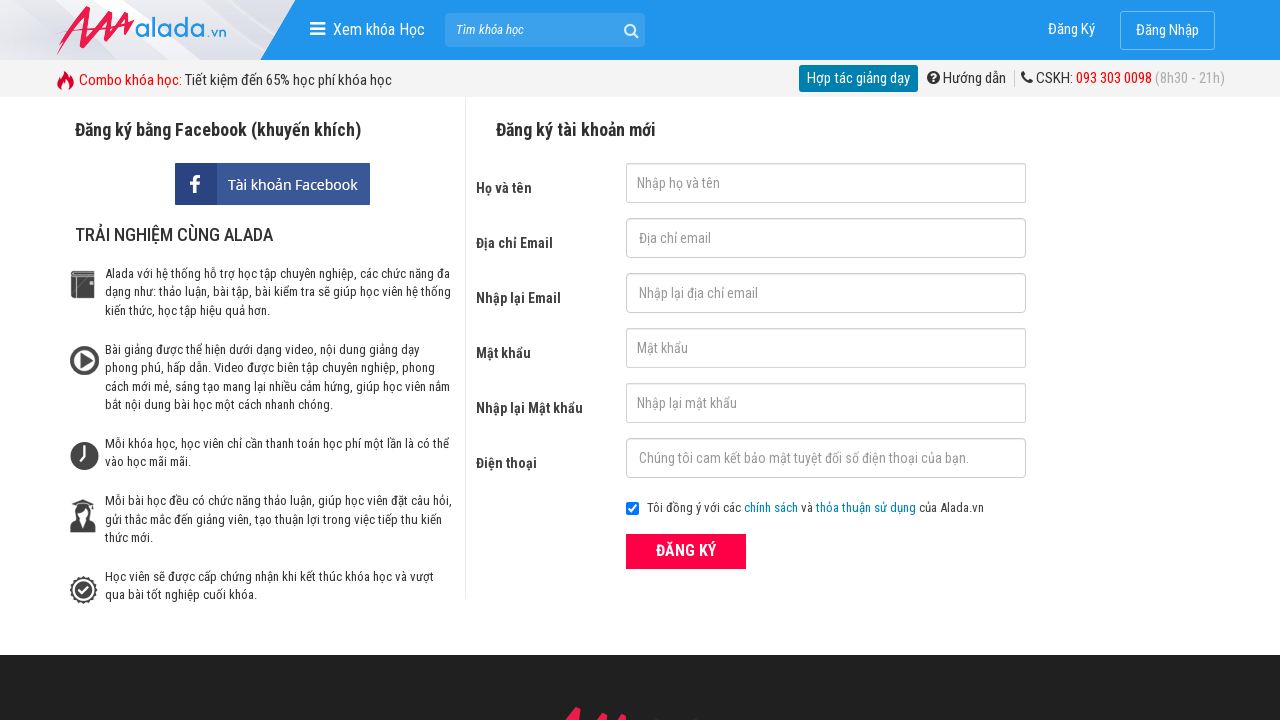

Filled first name field with 'Tran Thanh Truc' on #txtFirstname
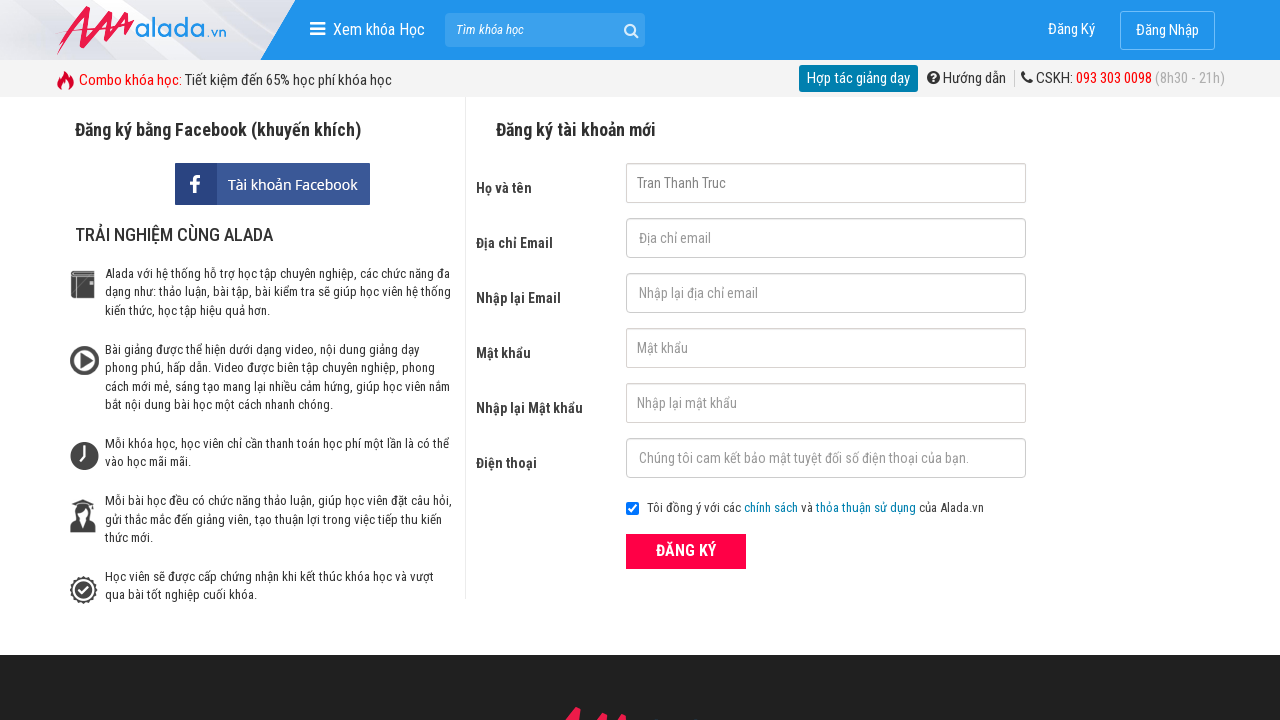

Filled email field with '123@gmail.com' on #txtEmail
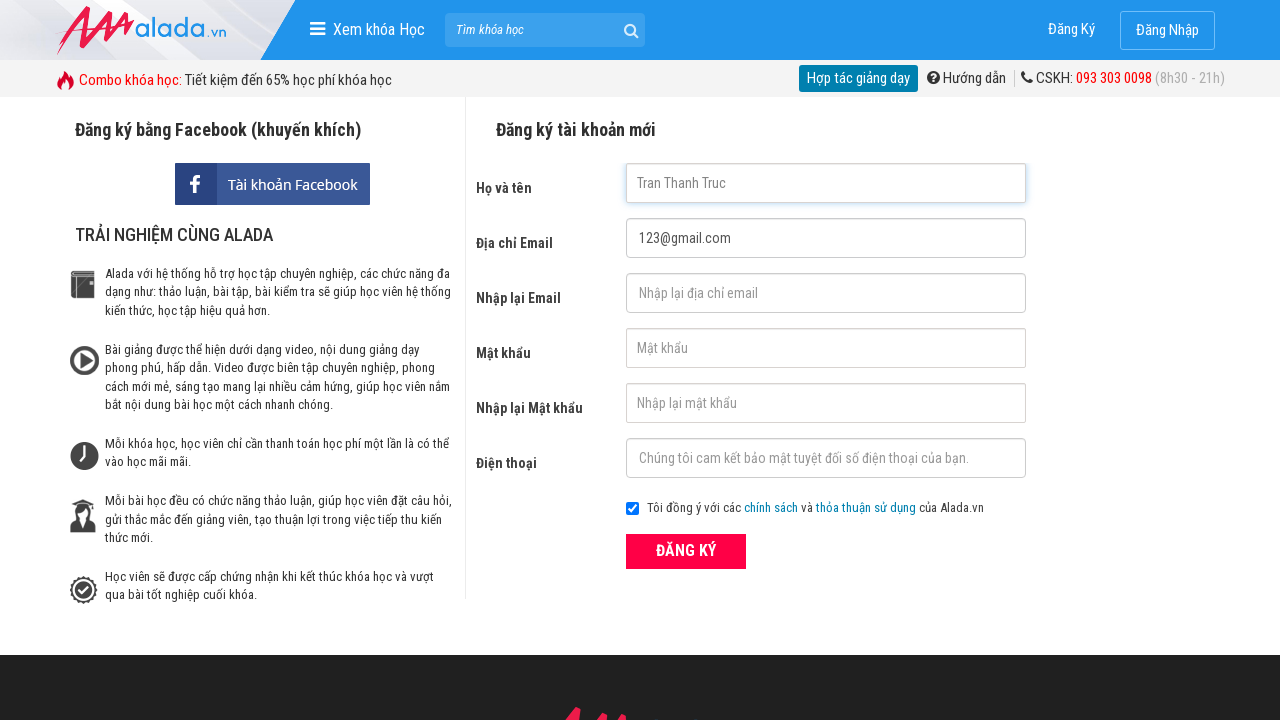

Filled confirm email field with '123@gmail.com' on #txtCEmail
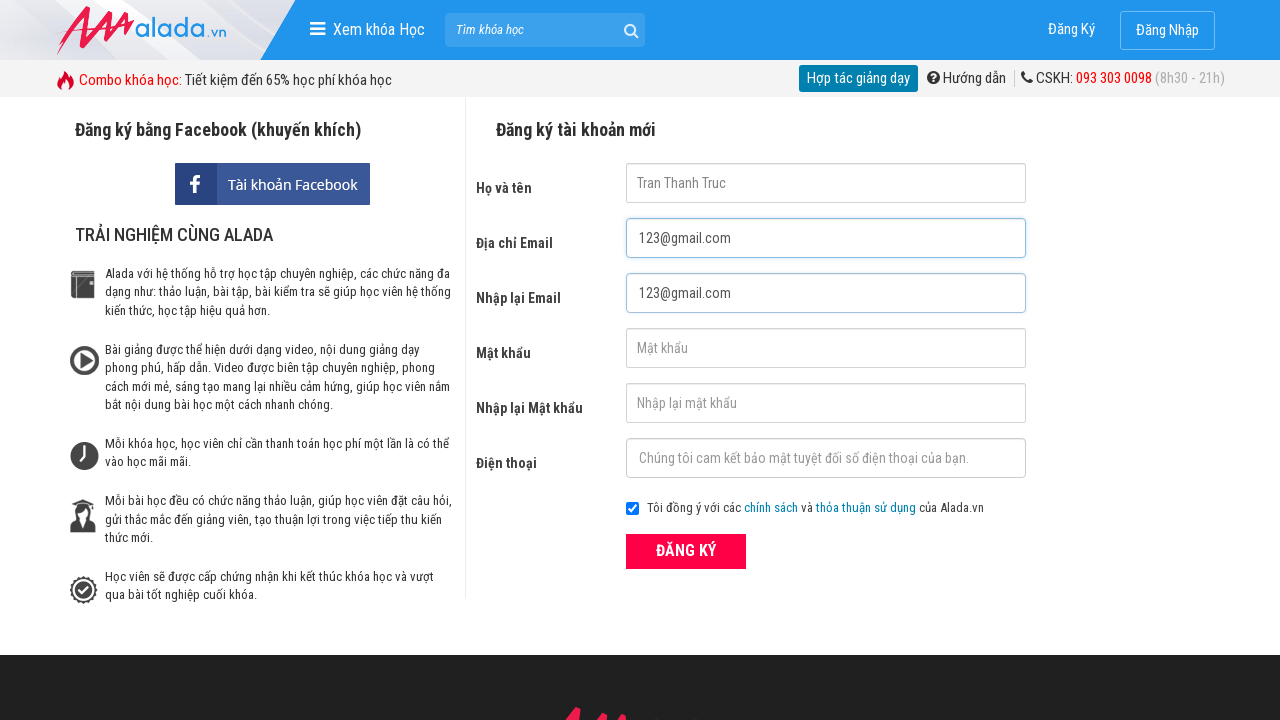

Filled password field with '123456' on #txtPassword
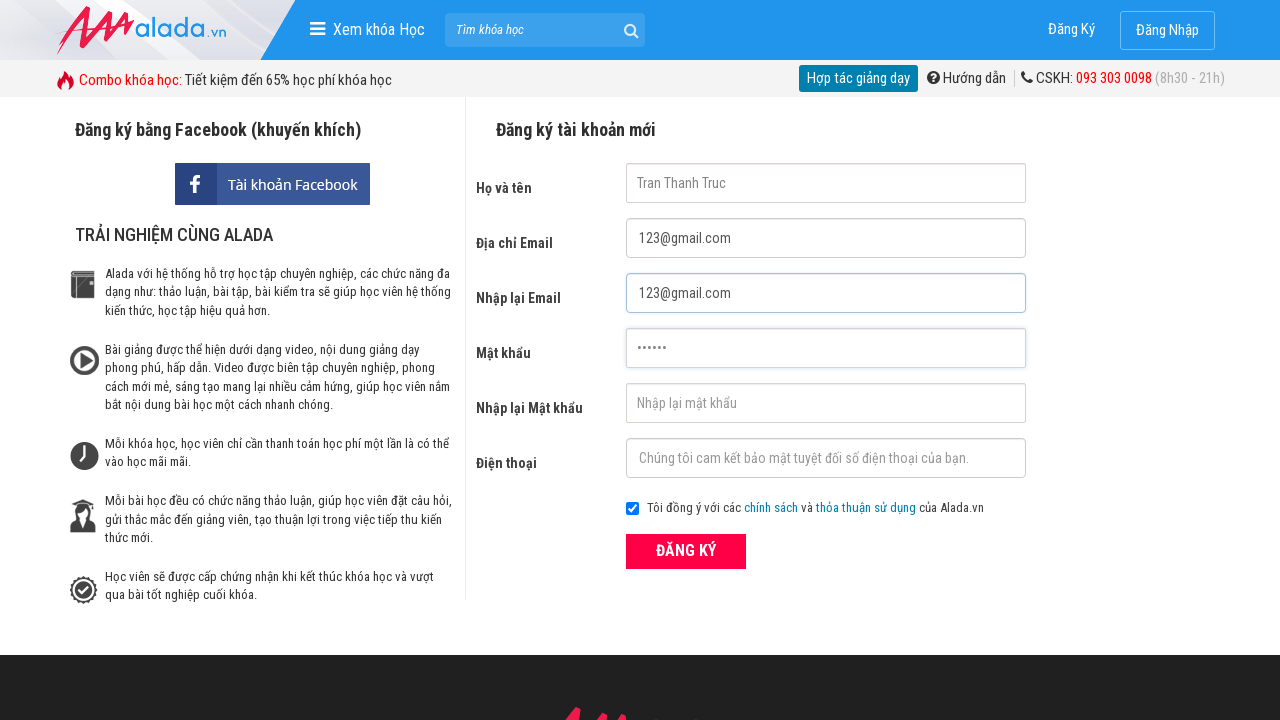

Filled confirm password field with '1234567' (mismatched password) on #txtCPassword
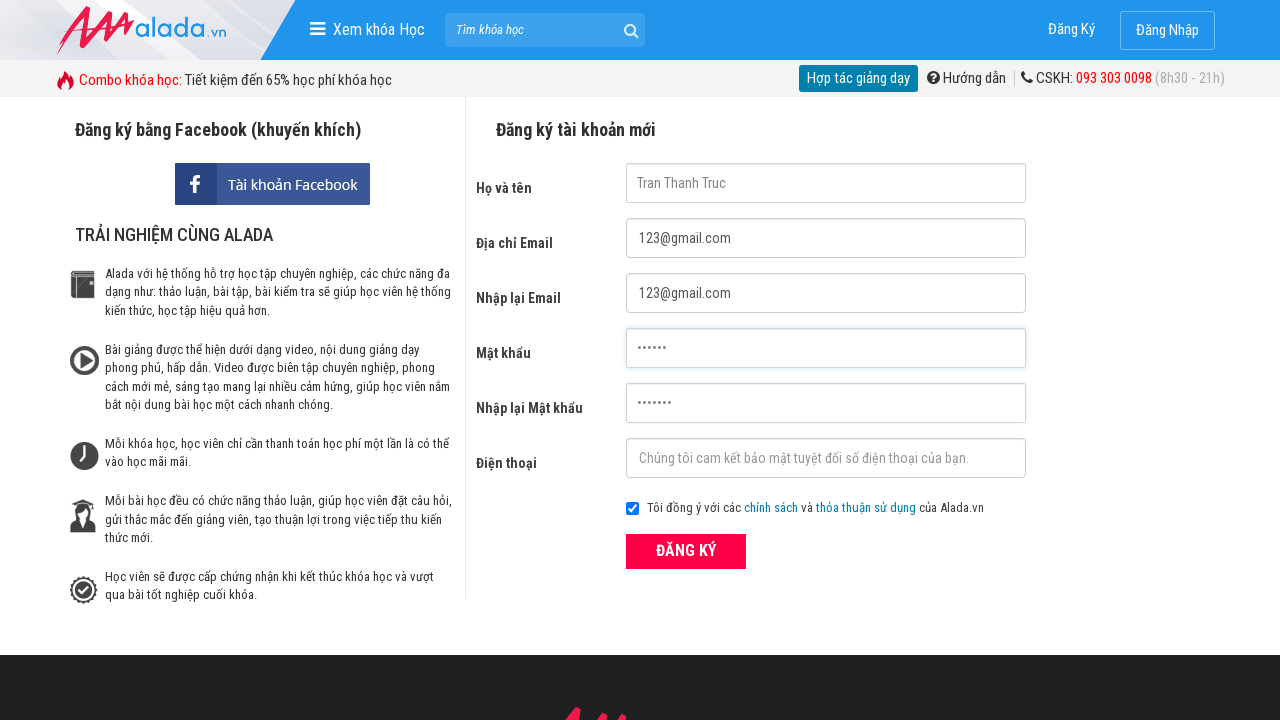

Filled phone field with '0342210903' on #txtPhone
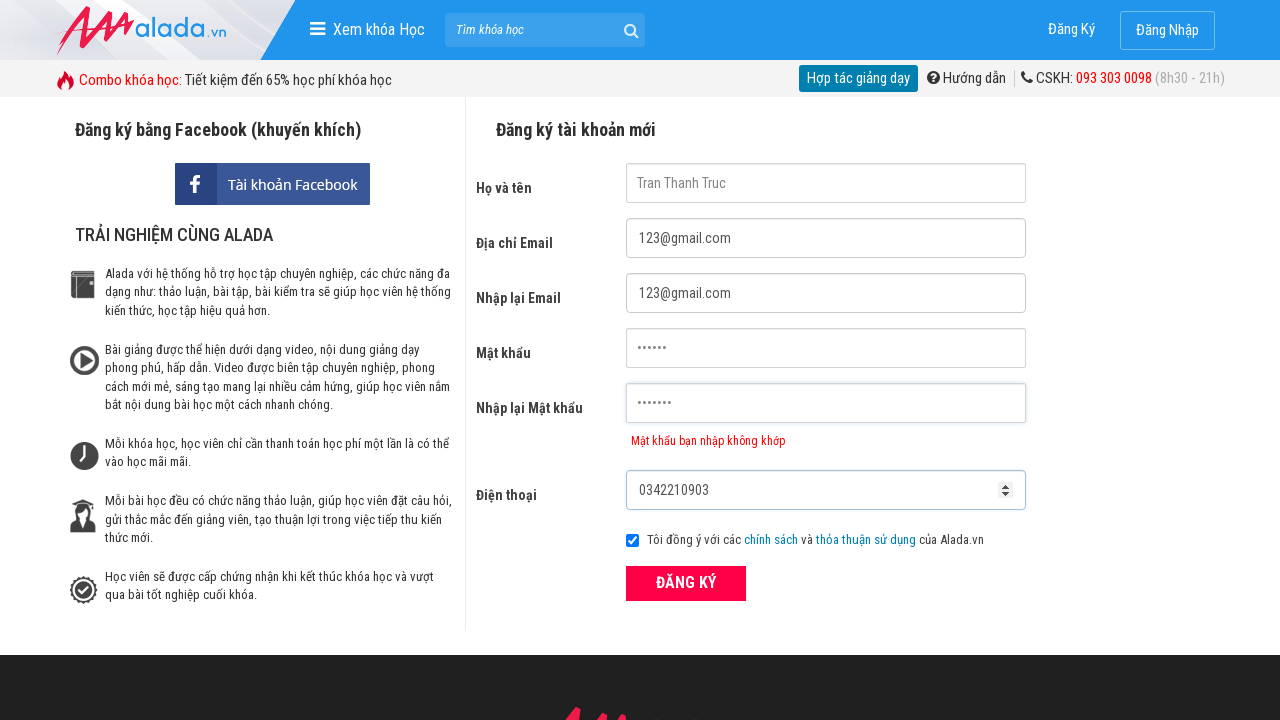

Clicked ĐĂNG KÝ (Register) button at (686, 583) on xpath=//form[@id='frmLogin']//button[text()='ĐĂNG KÝ']
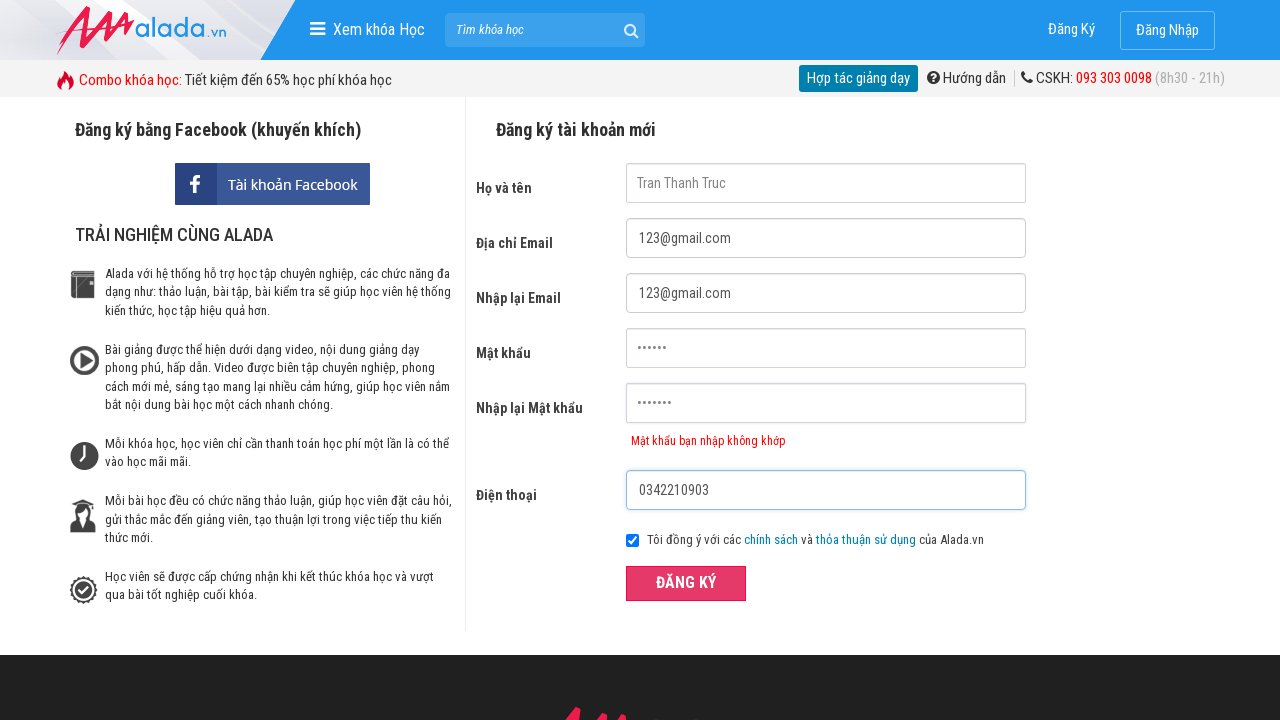

Confirm password error message appeared
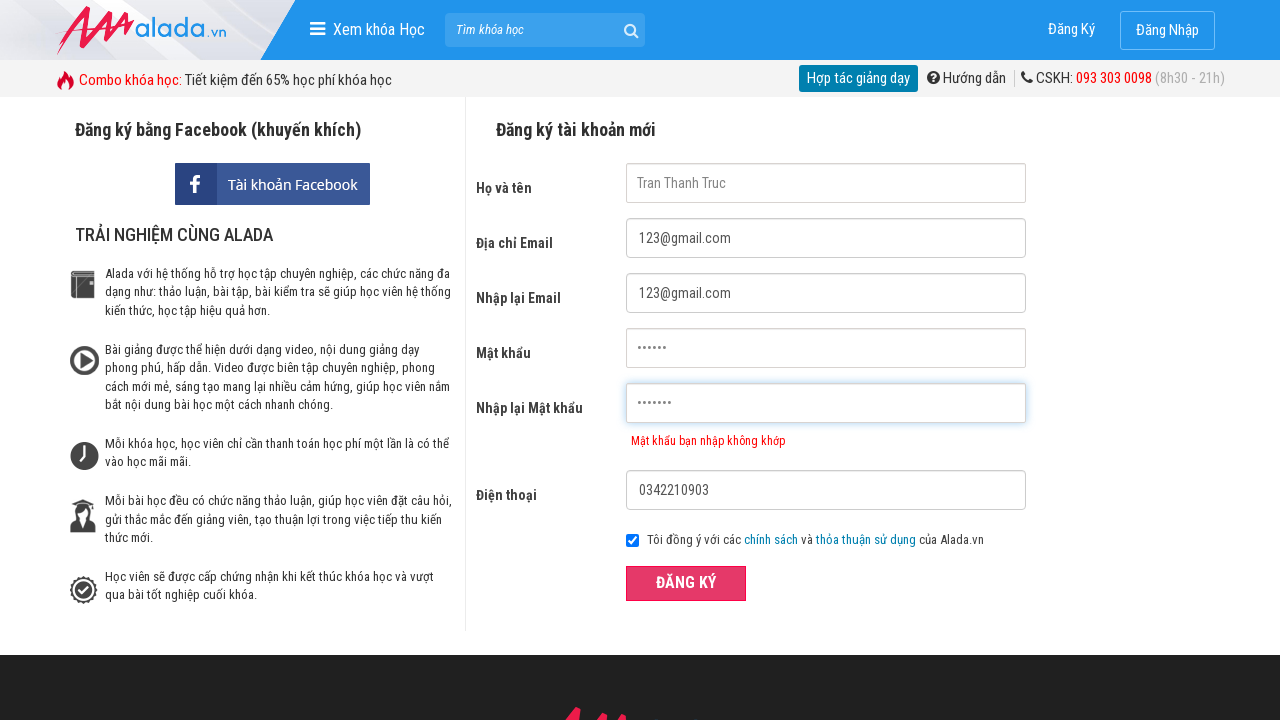

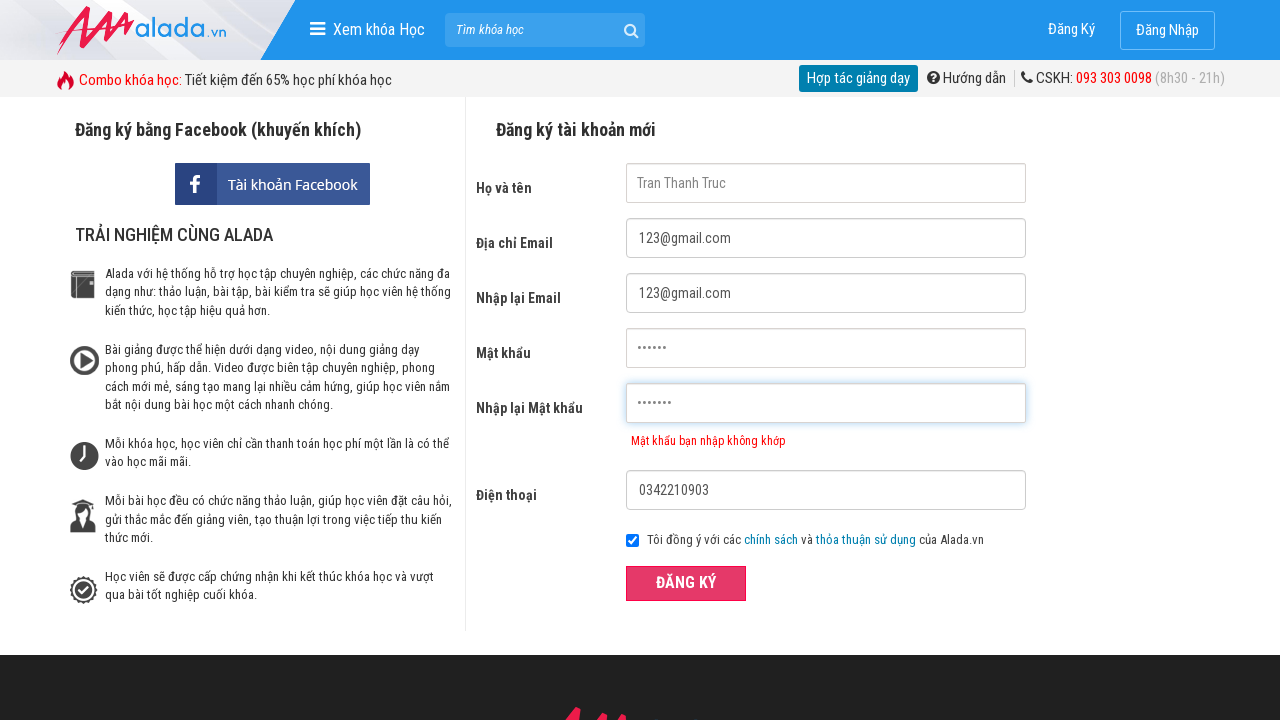